Tests Target search functionality by entering a product name and clicking the search button

Starting URL: https://www.target.com/

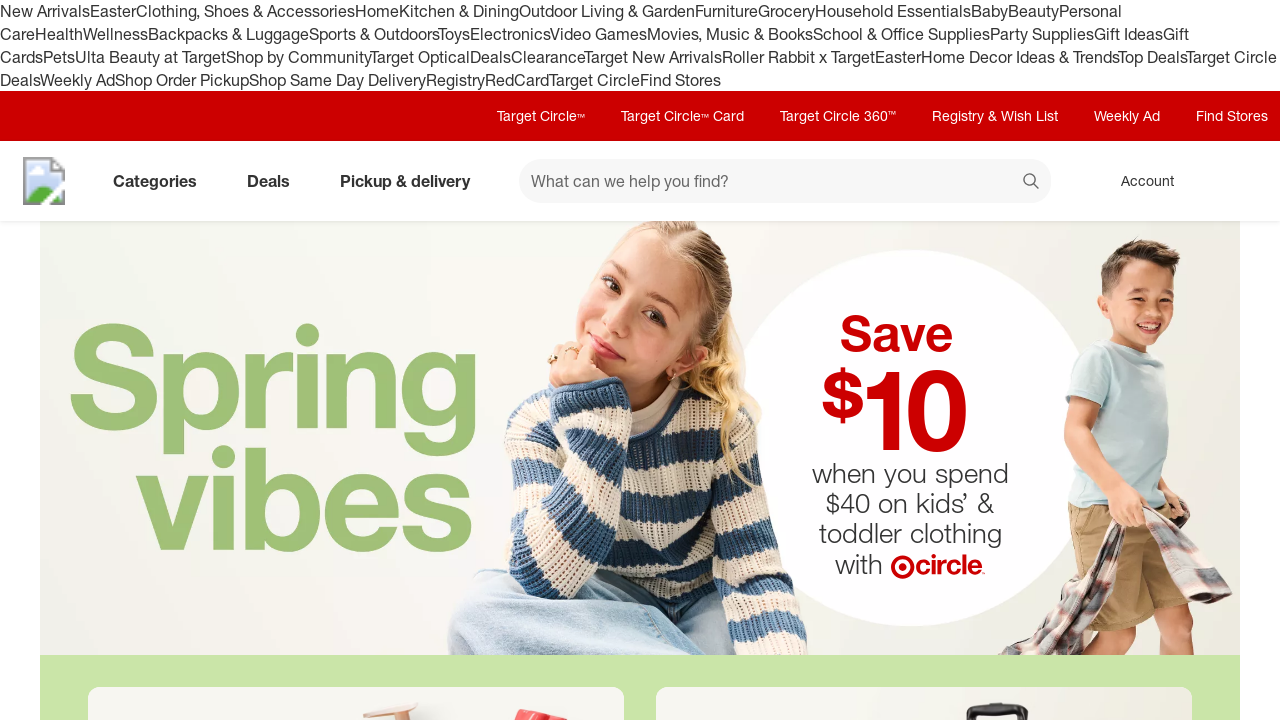

Entered 'wireless headphones' in search field on #search
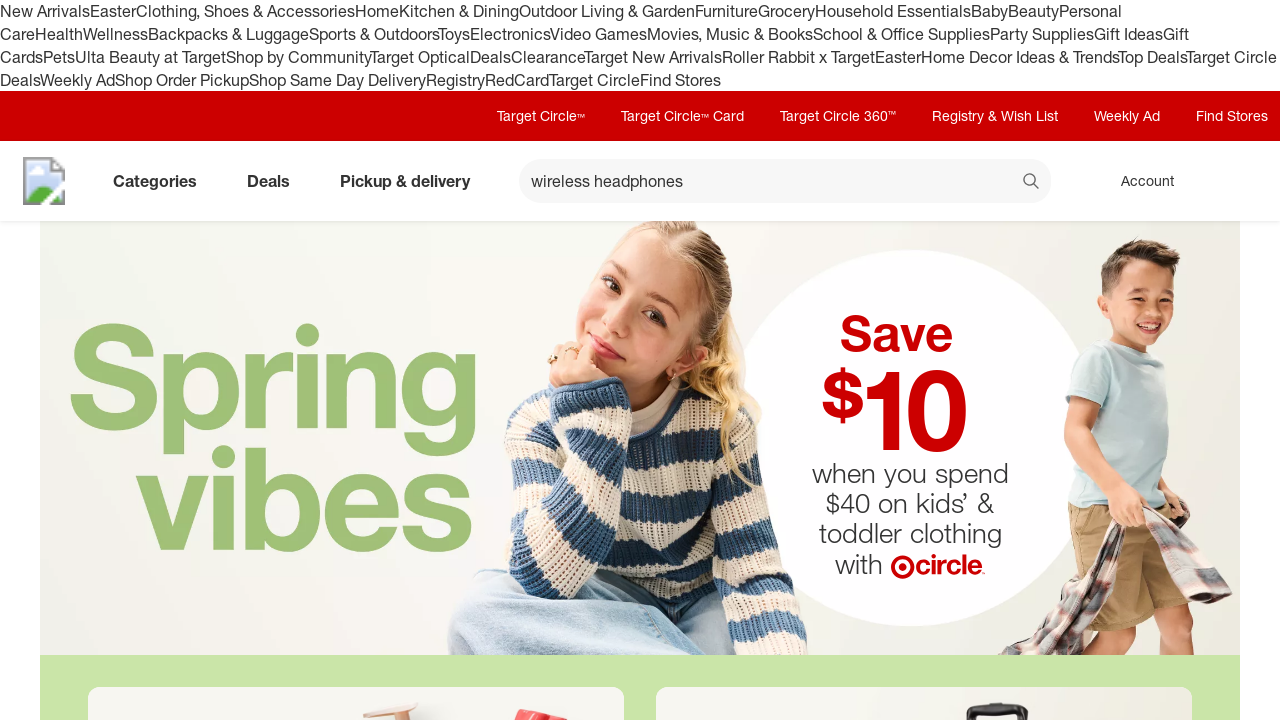

Clicked search button to search for wireless headphones at (1032, 183) on button[data-test='@web/Search/SearchButton']
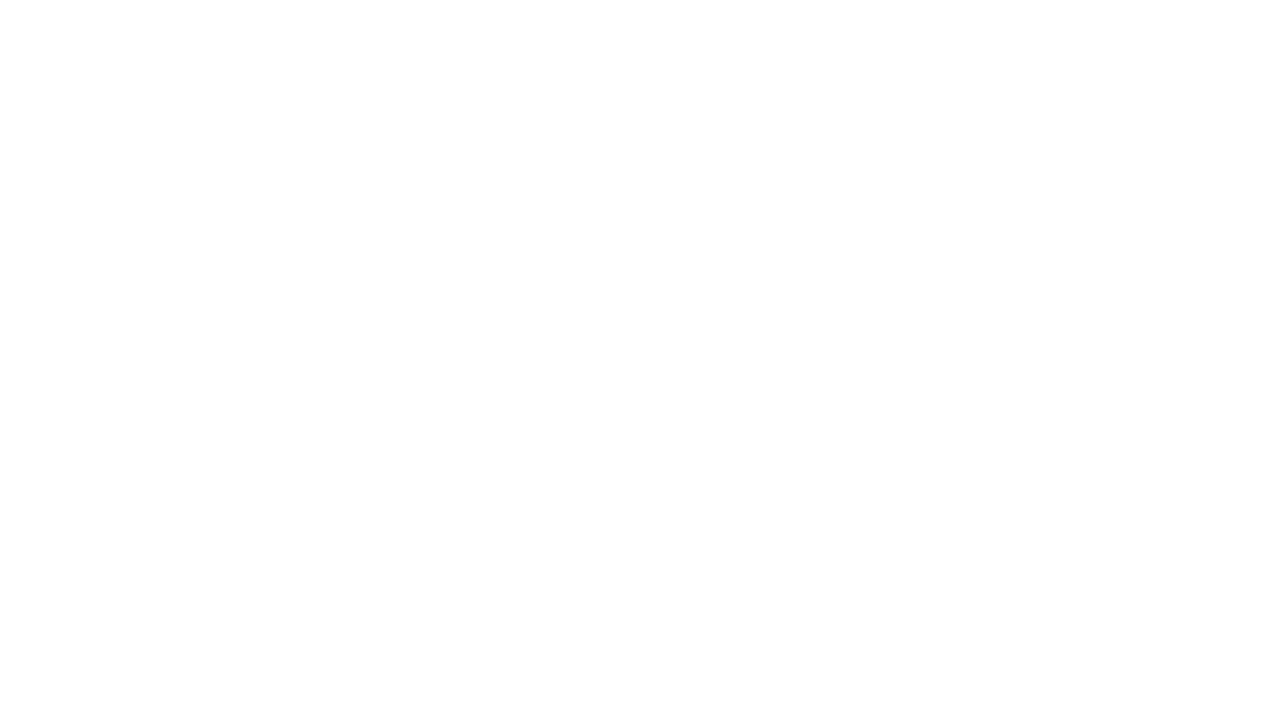

Search results loaded successfully
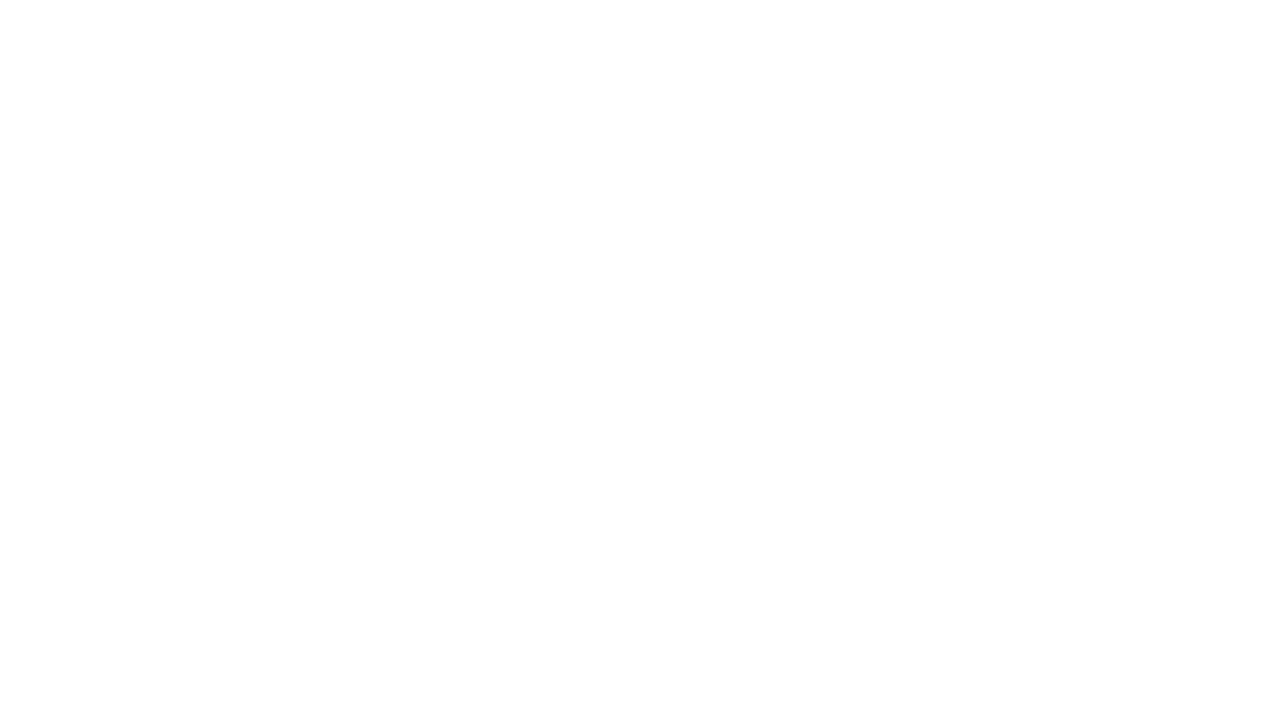

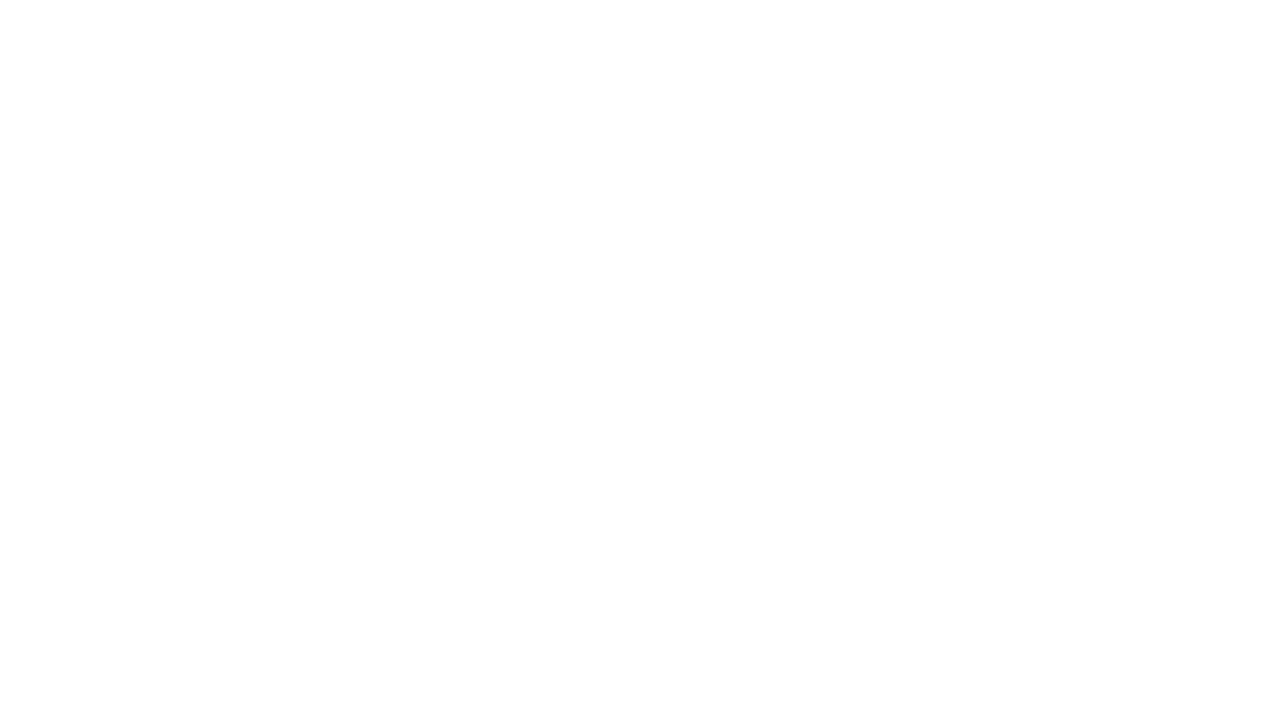